Tests the confirm alert functionality by entering text in a name field, clicking the confirm button, verifying the alert text, and dismissing the alert

Starting URL: https://rahulshettyacademy.com/AutomationPractice/

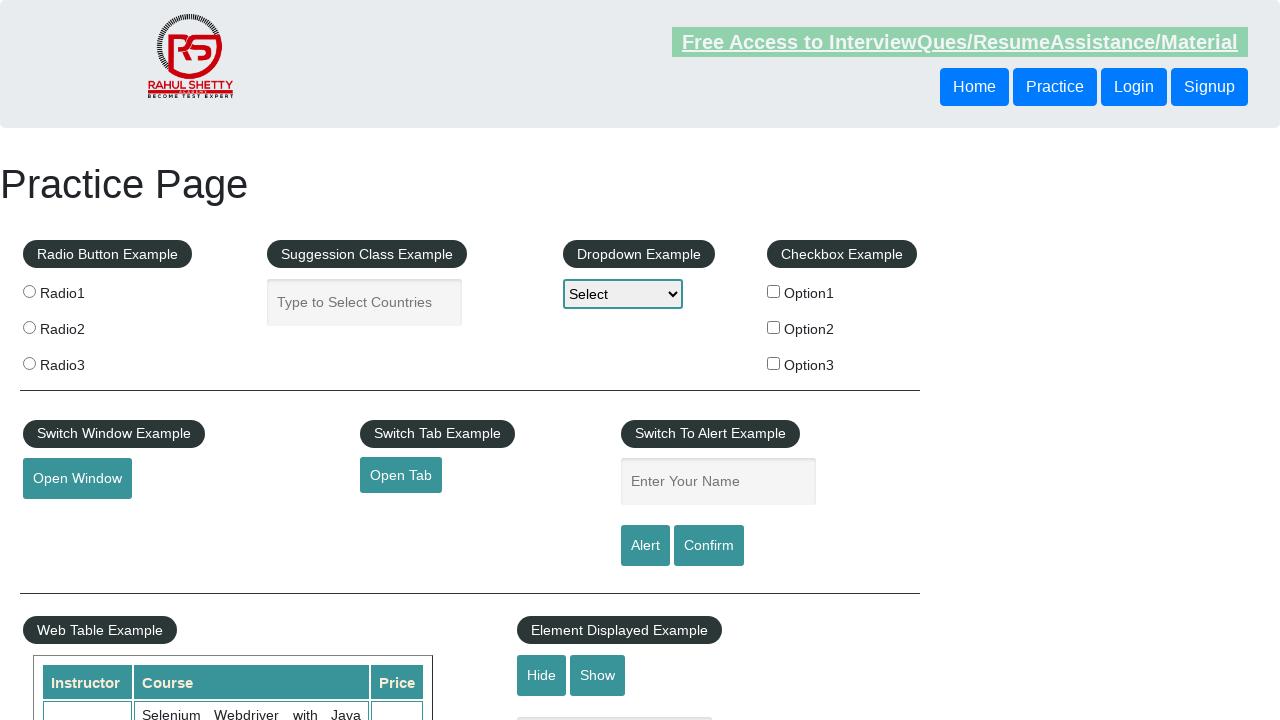

Filled name field with 'Option3' on #name
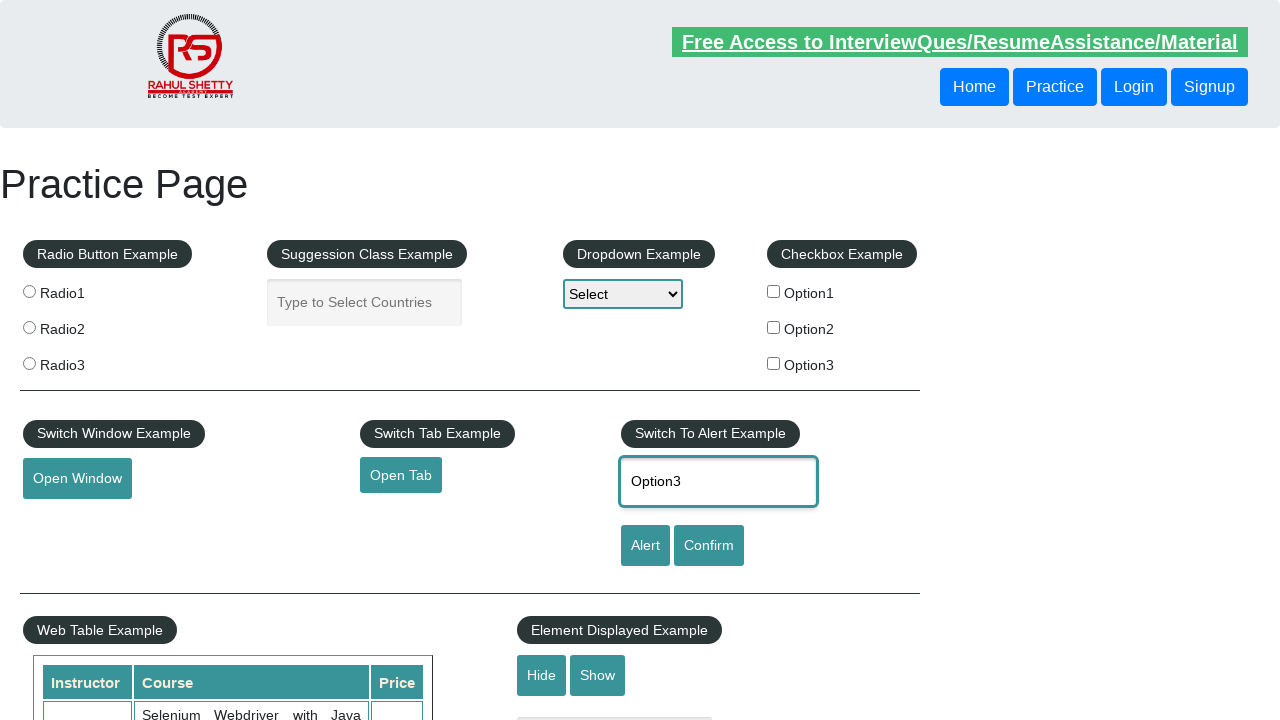

Clicked confirm button to trigger alert at (709, 546) on #confirmbtn
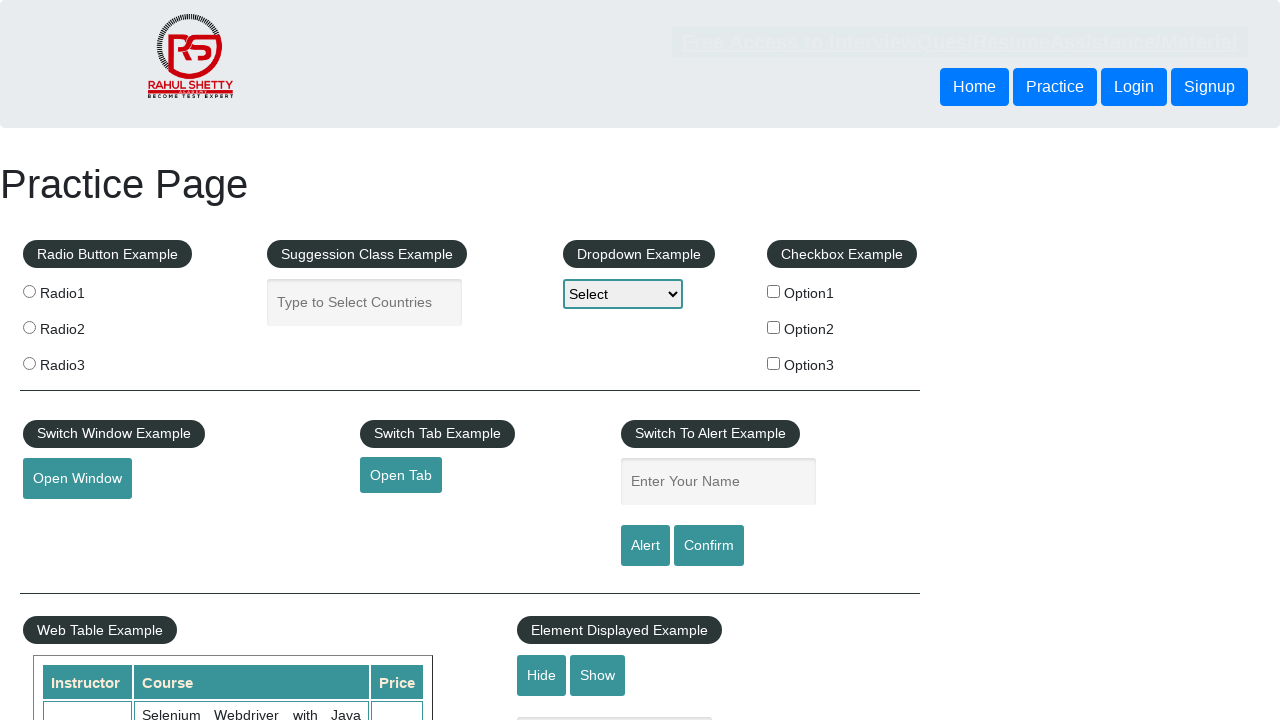

Set up dialog handler to dismiss alert
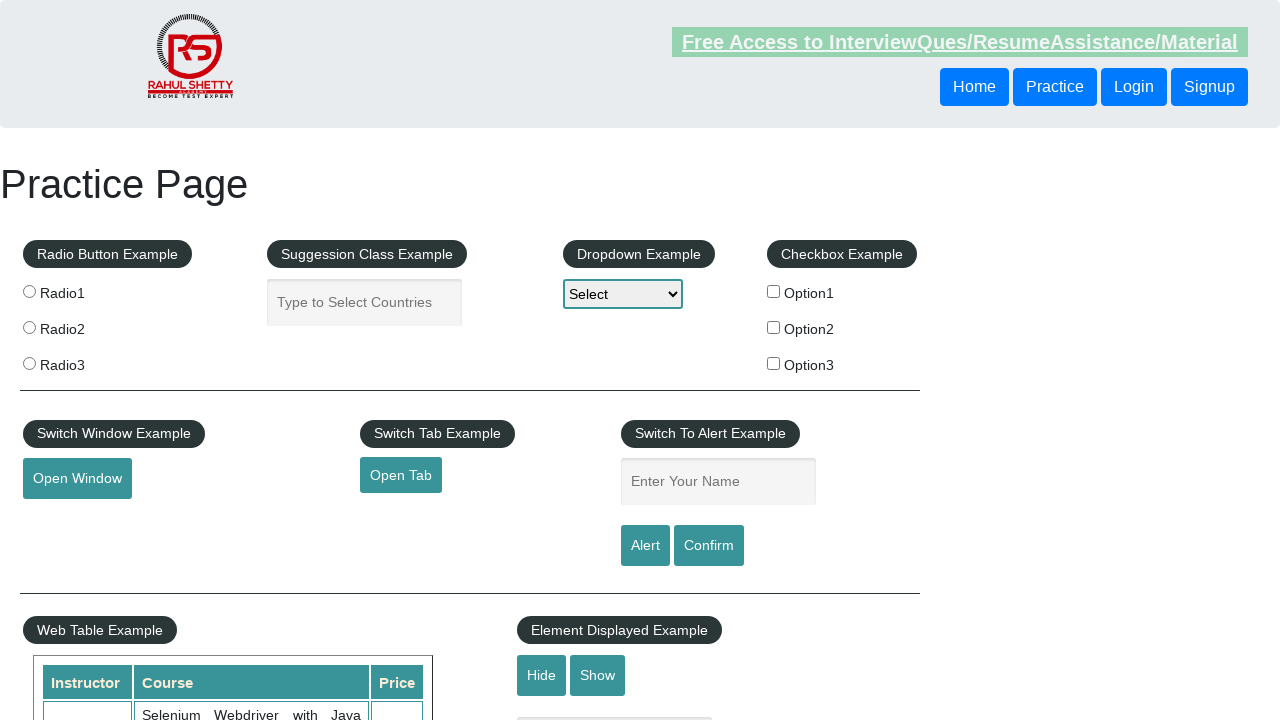

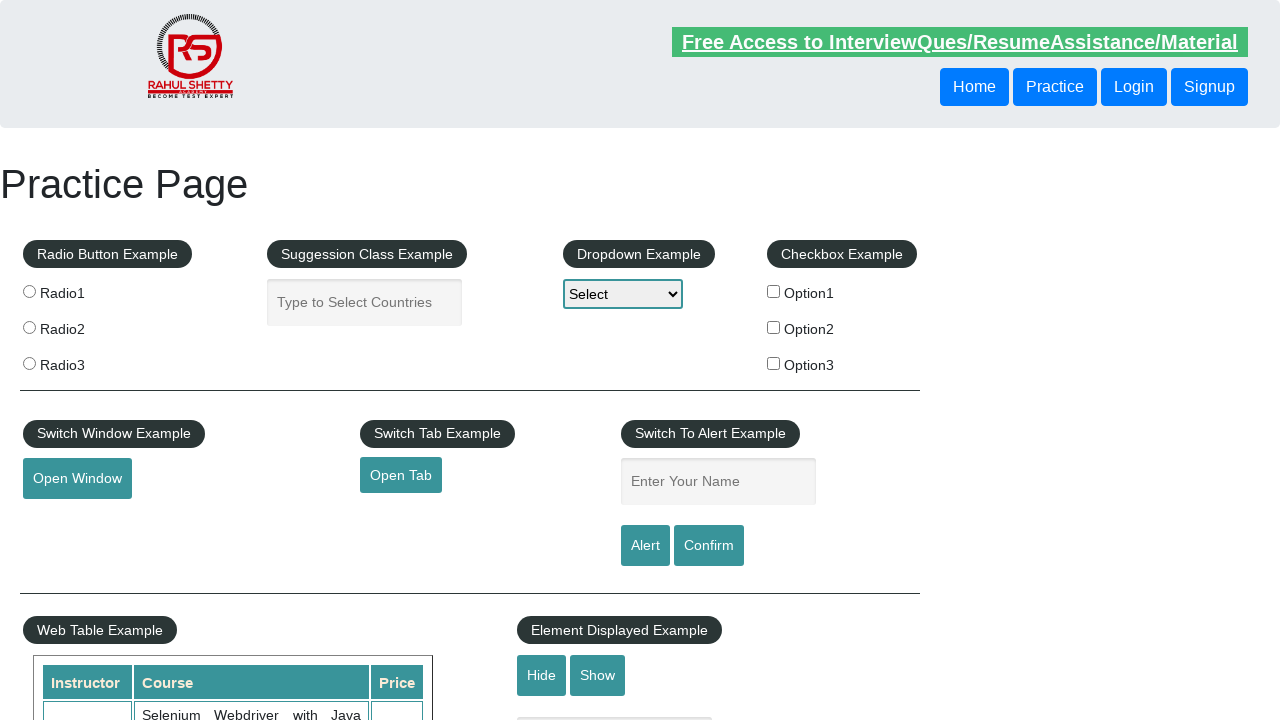